Searches for "phone" and verifies that search results contain products

Starting URL: https://testotomasyonu.com/

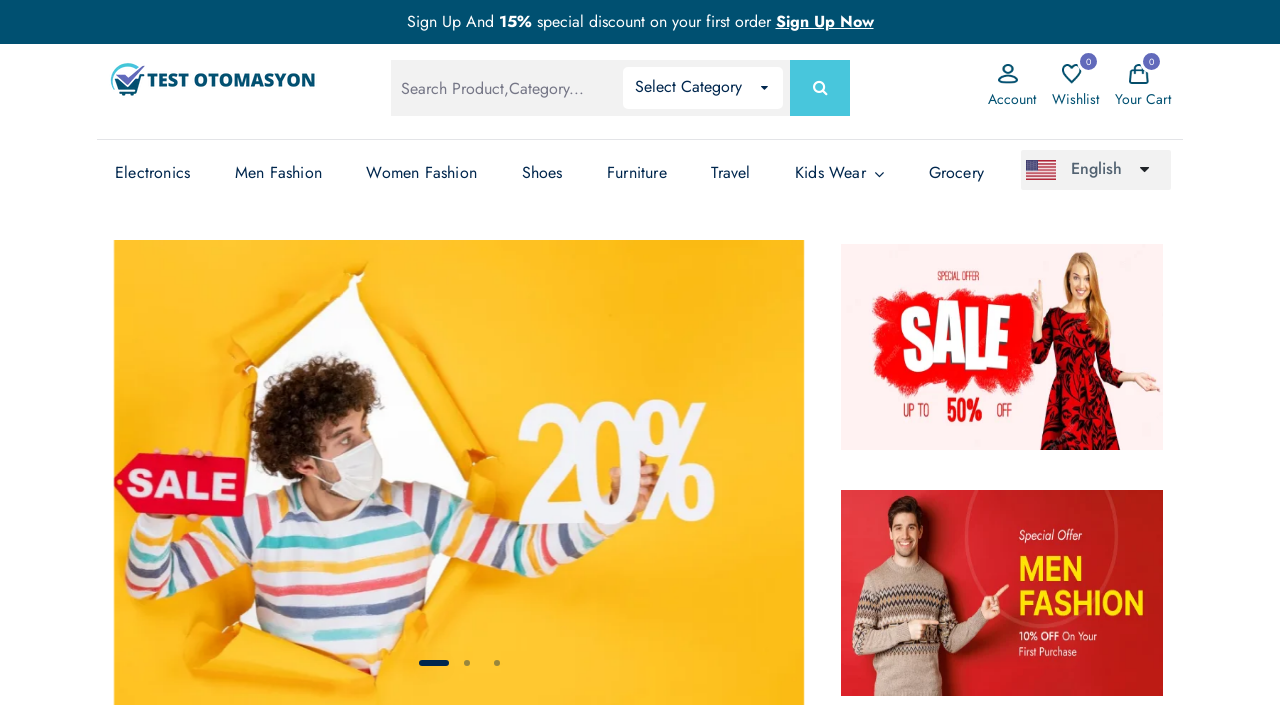

Filled global search field with 'phone' on #global-search
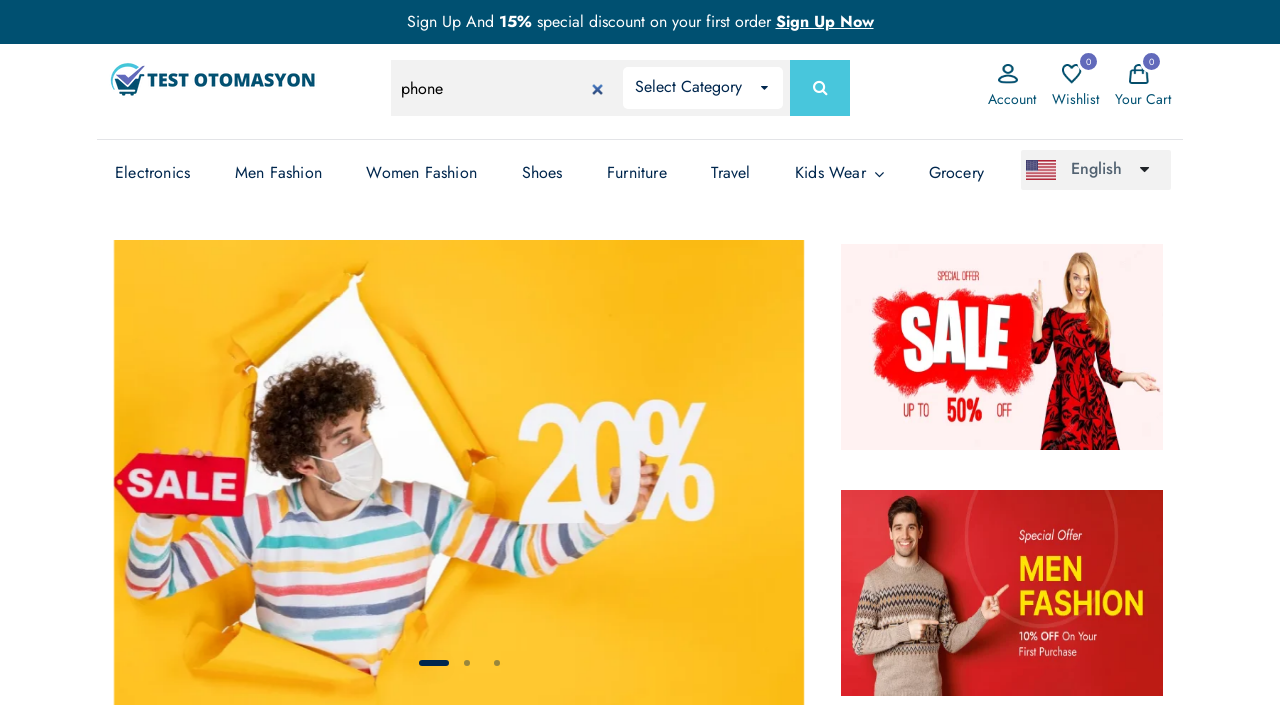

Pressed Enter to submit search for 'phone' on #global-search
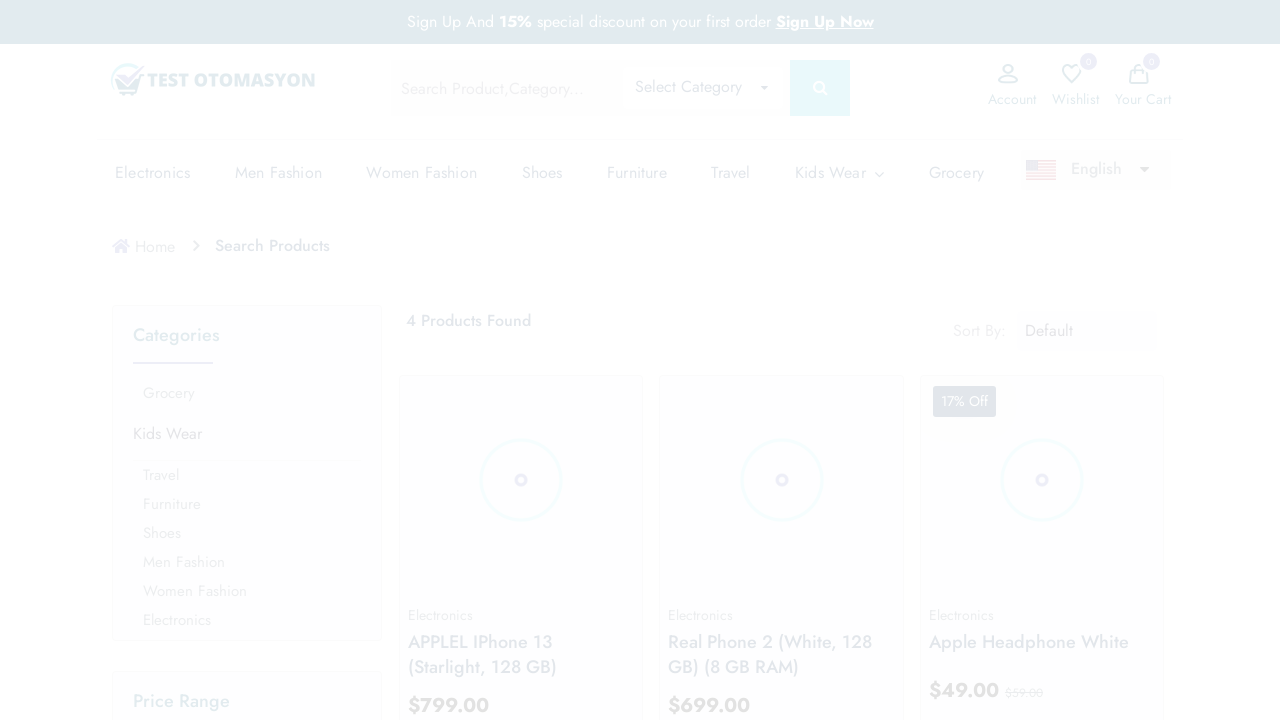

Waited 2 seconds for search results to load
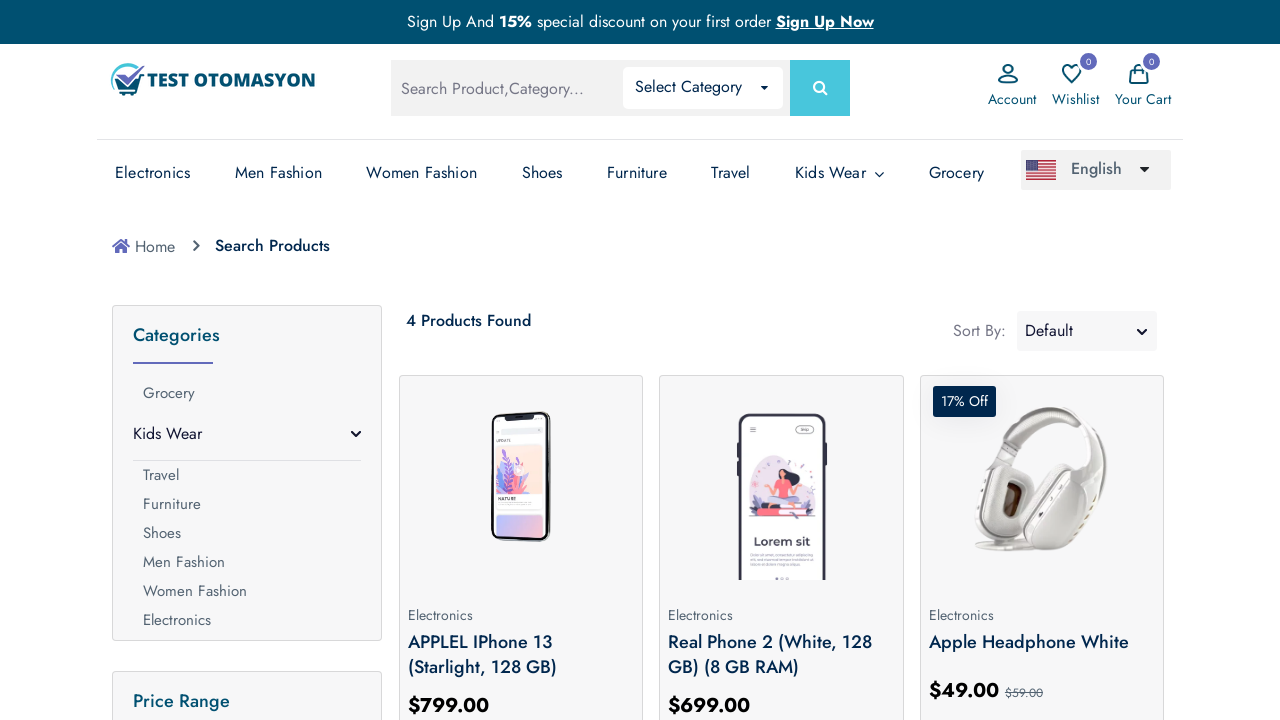

Located all product elements from search results
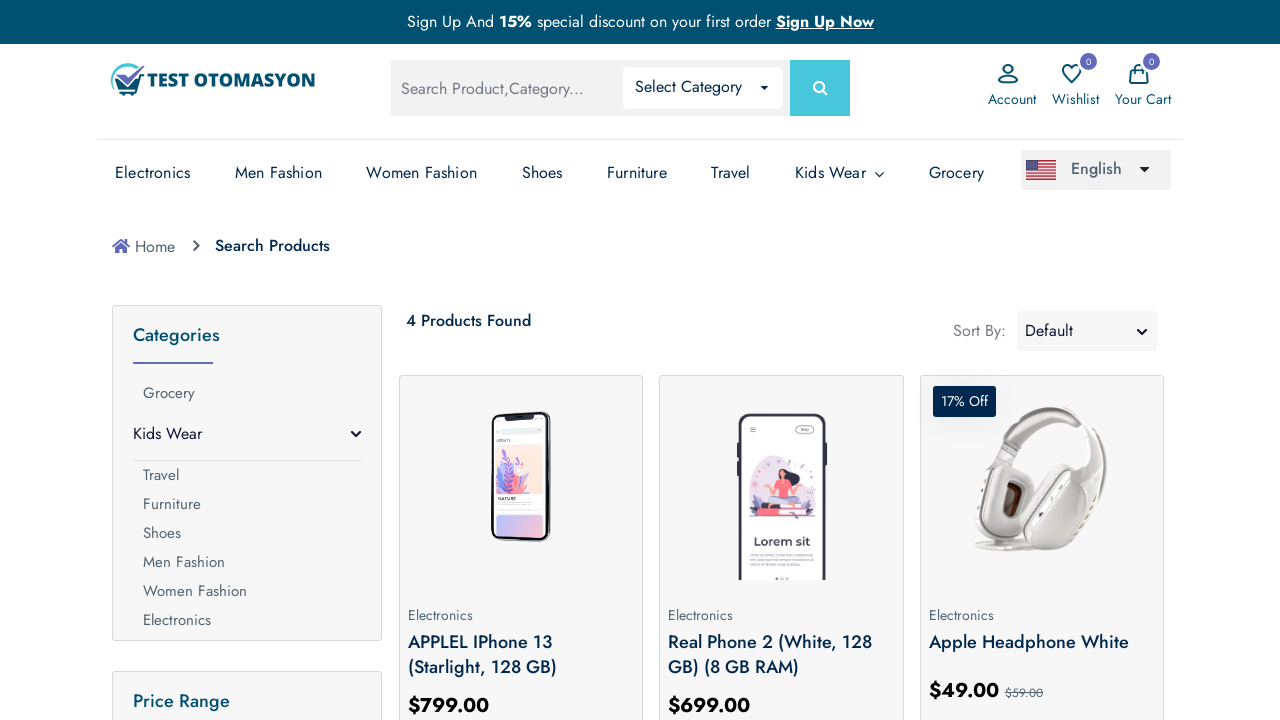

Verified that search results contain products
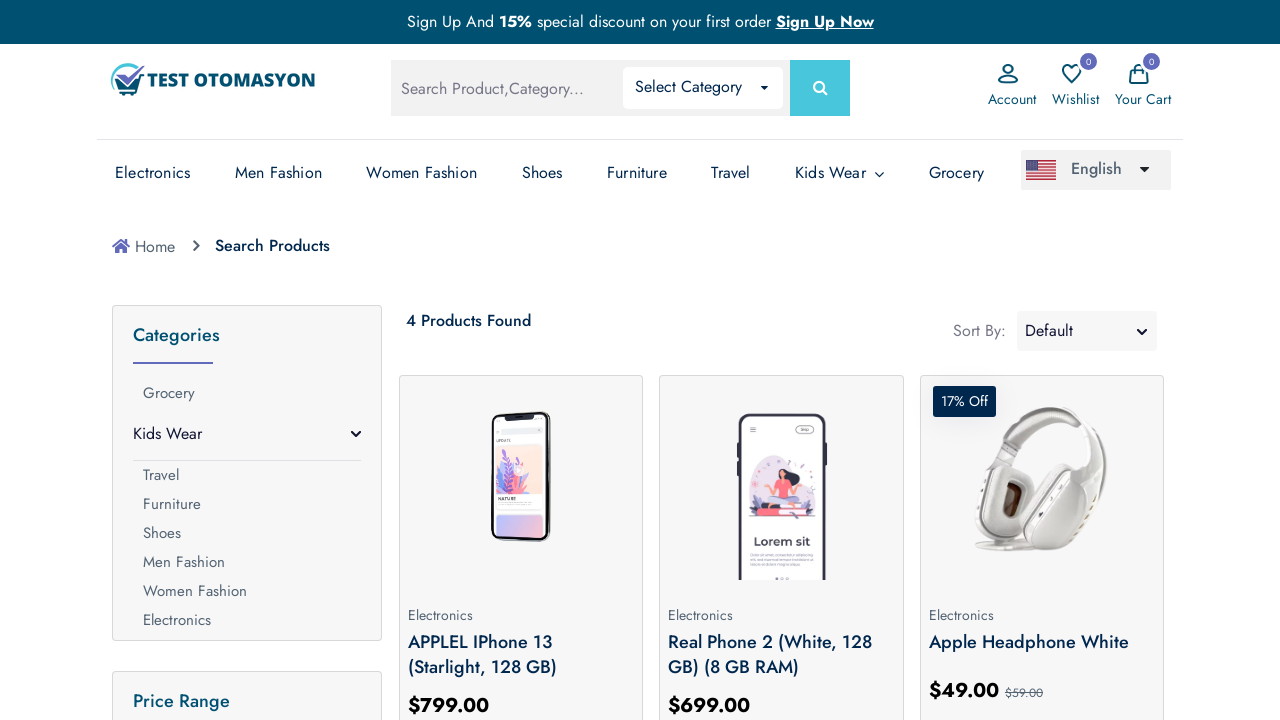

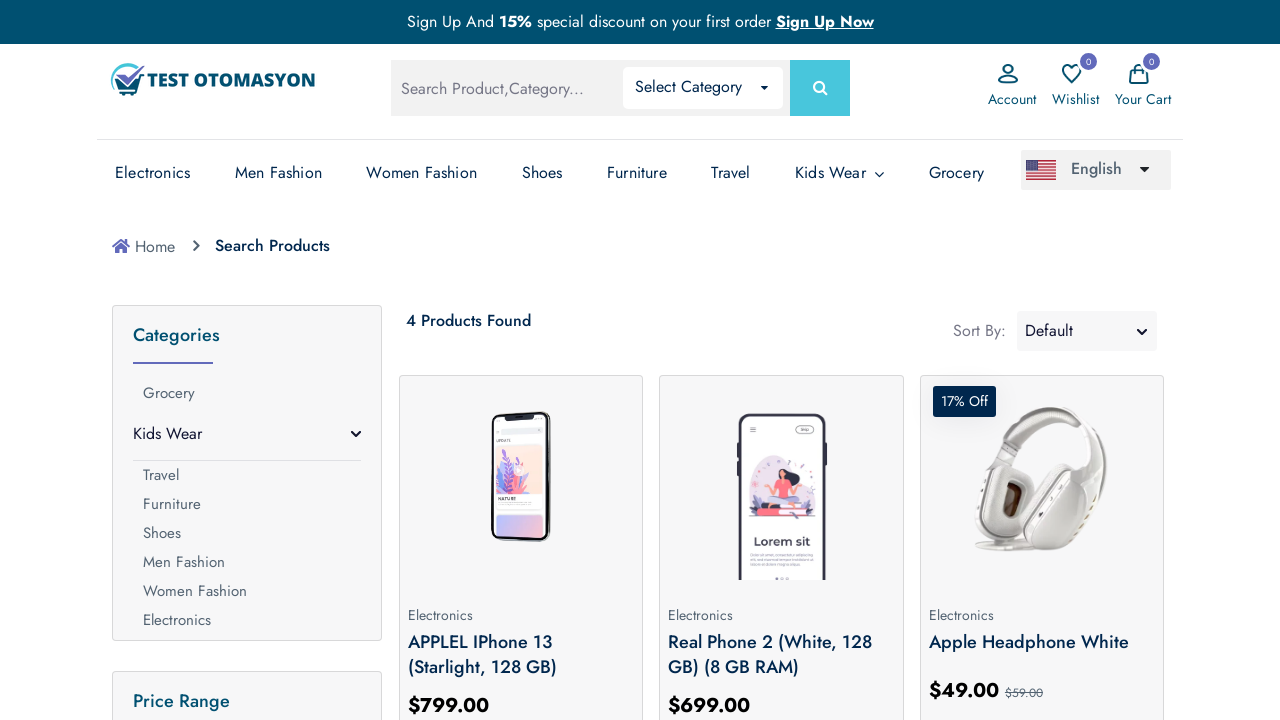